Tests checkbox functionality by finding all checkboxes with aria-checked attribute and clicking those that are unchecked

Starting URL: https://www.w3.org/TR/2019/NOTE-wai-aria-practices-1.1-20190814/examples/checkbox/checkbox-1/checkbox-1.html

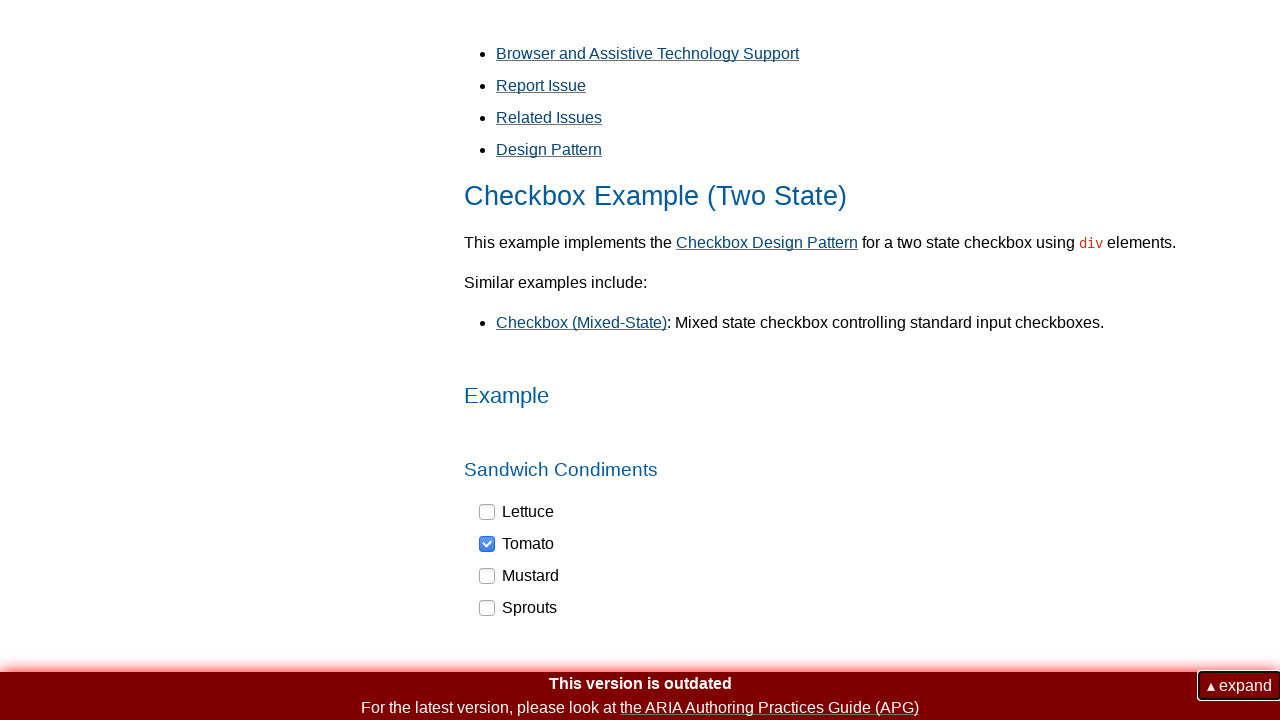

Navigated to checkbox example page
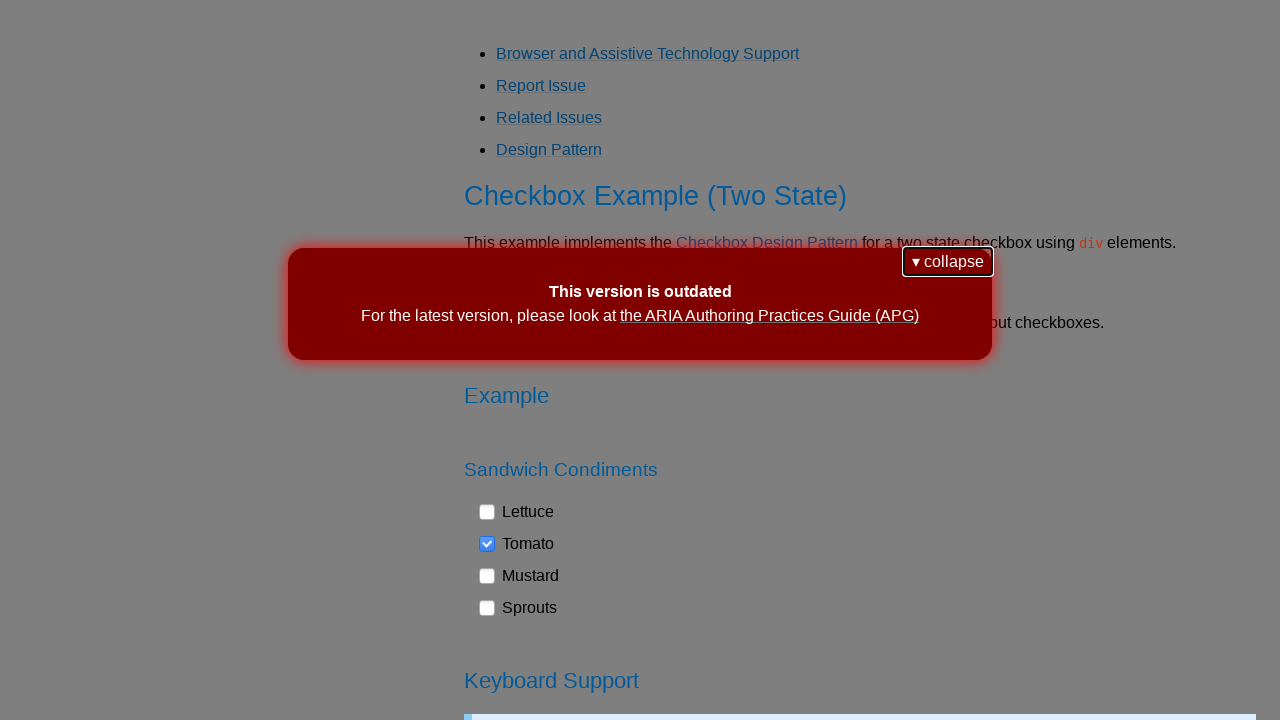

Found all checkbox elements with role='checkbox'
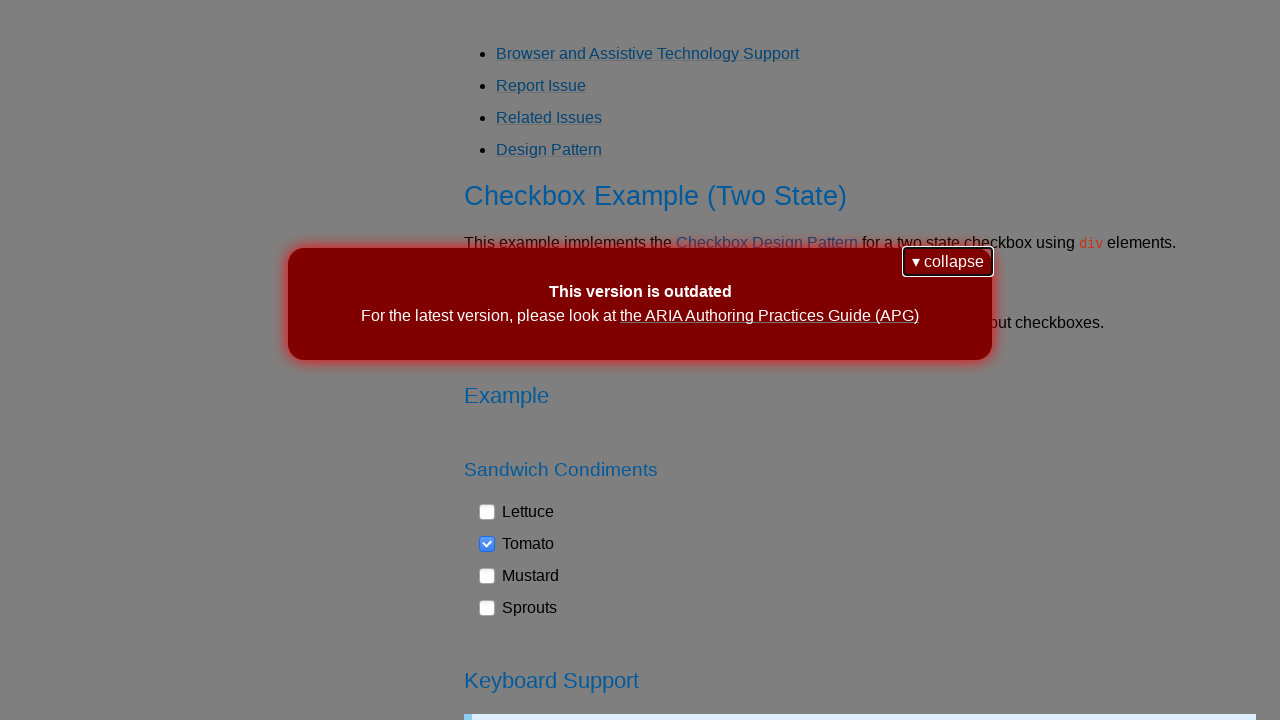

Retrieved aria-checked attribute value: false
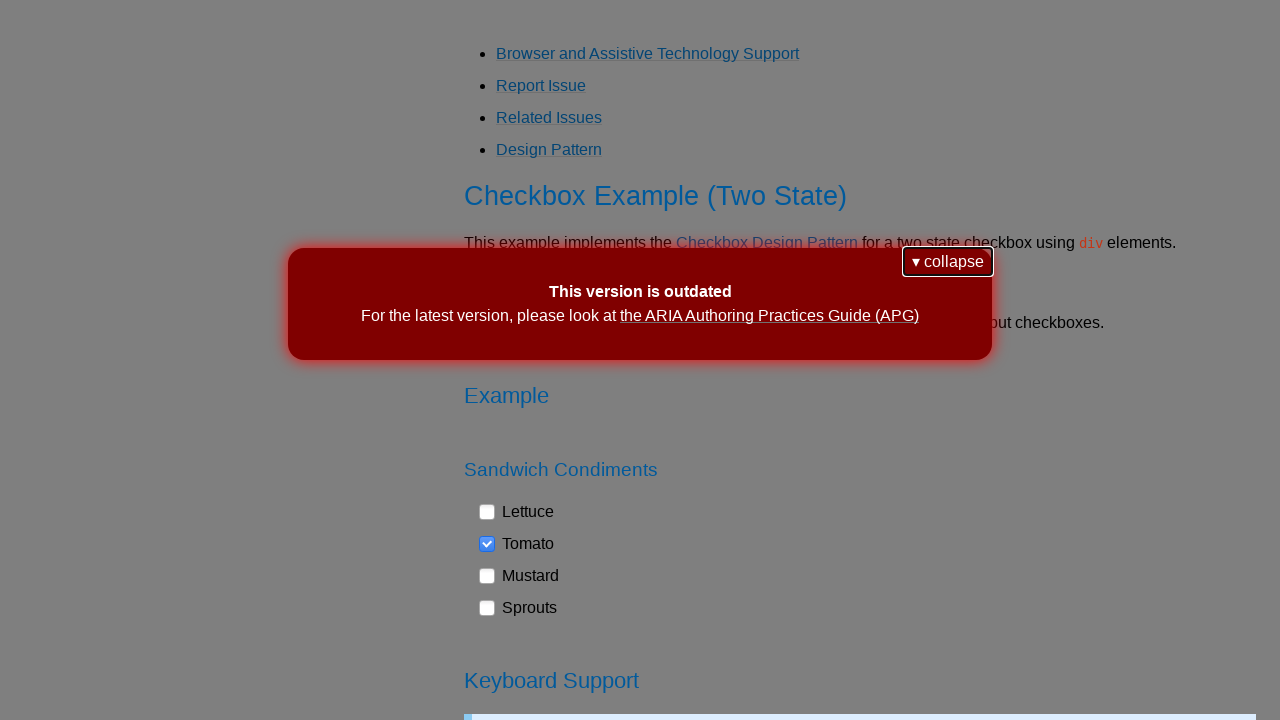

Clicked unchecked checkbox to check it
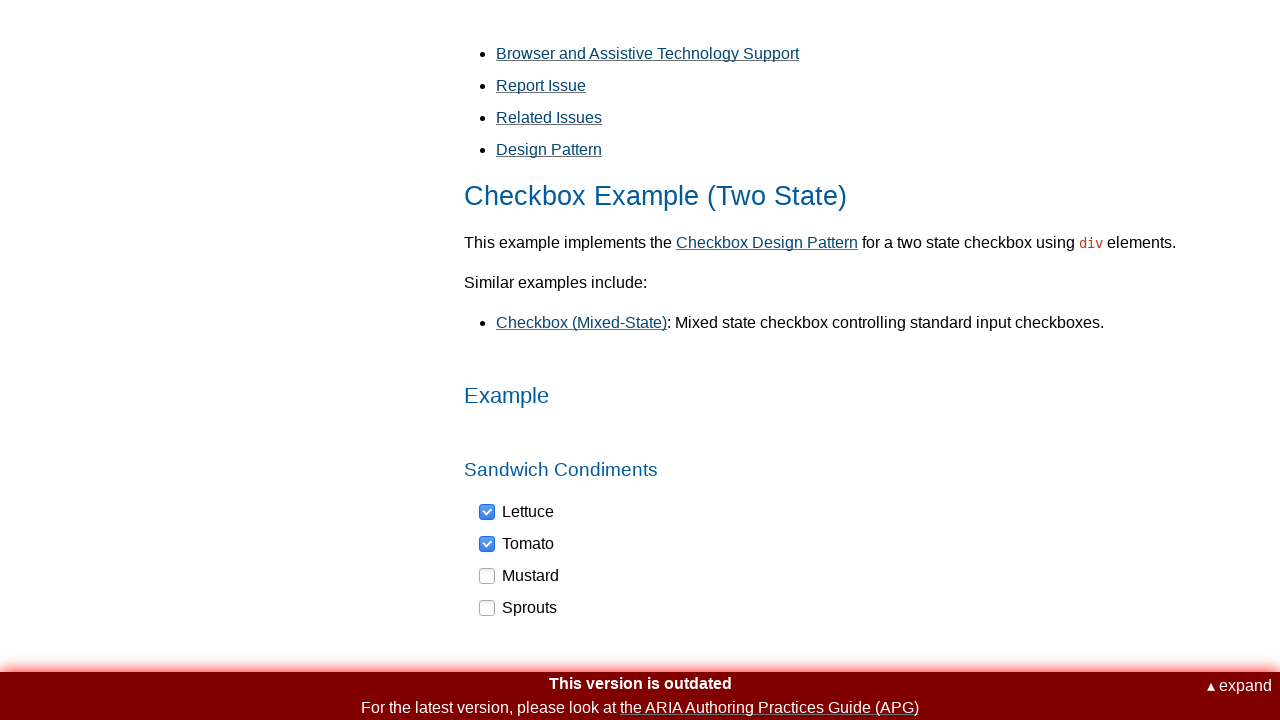

Retrieved aria-checked attribute value: true
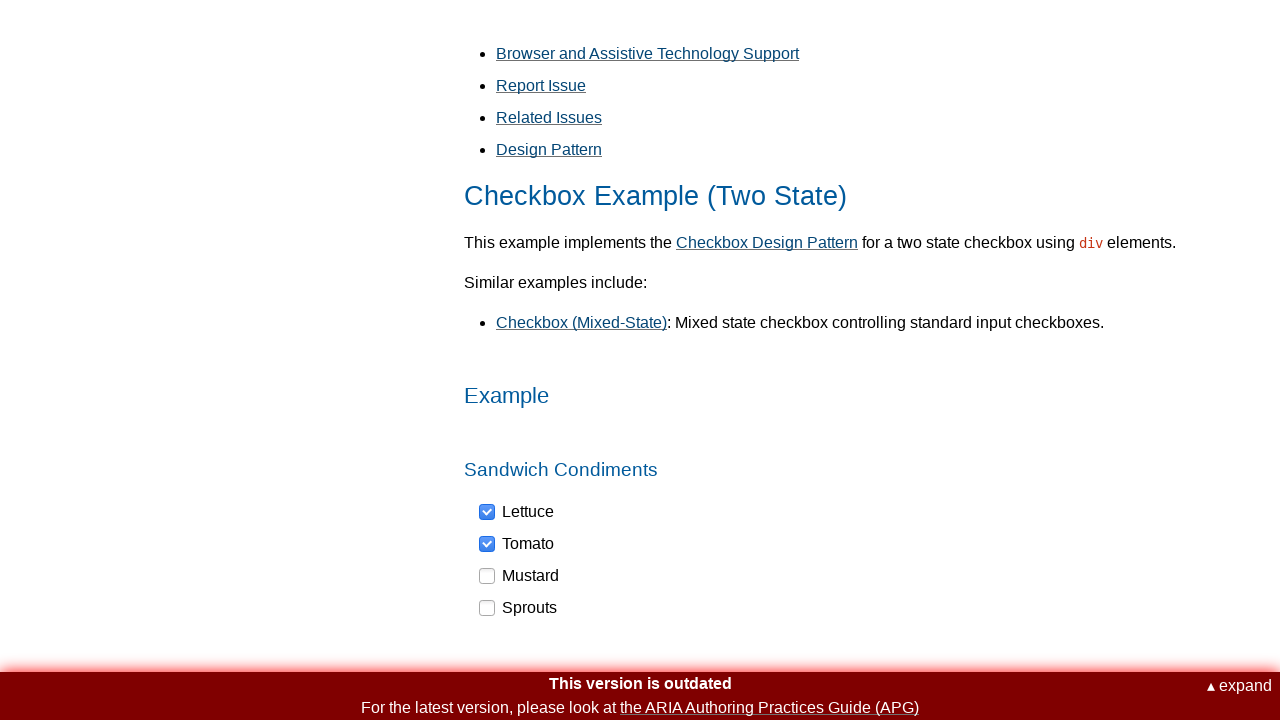

Retrieved aria-checked attribute value: false
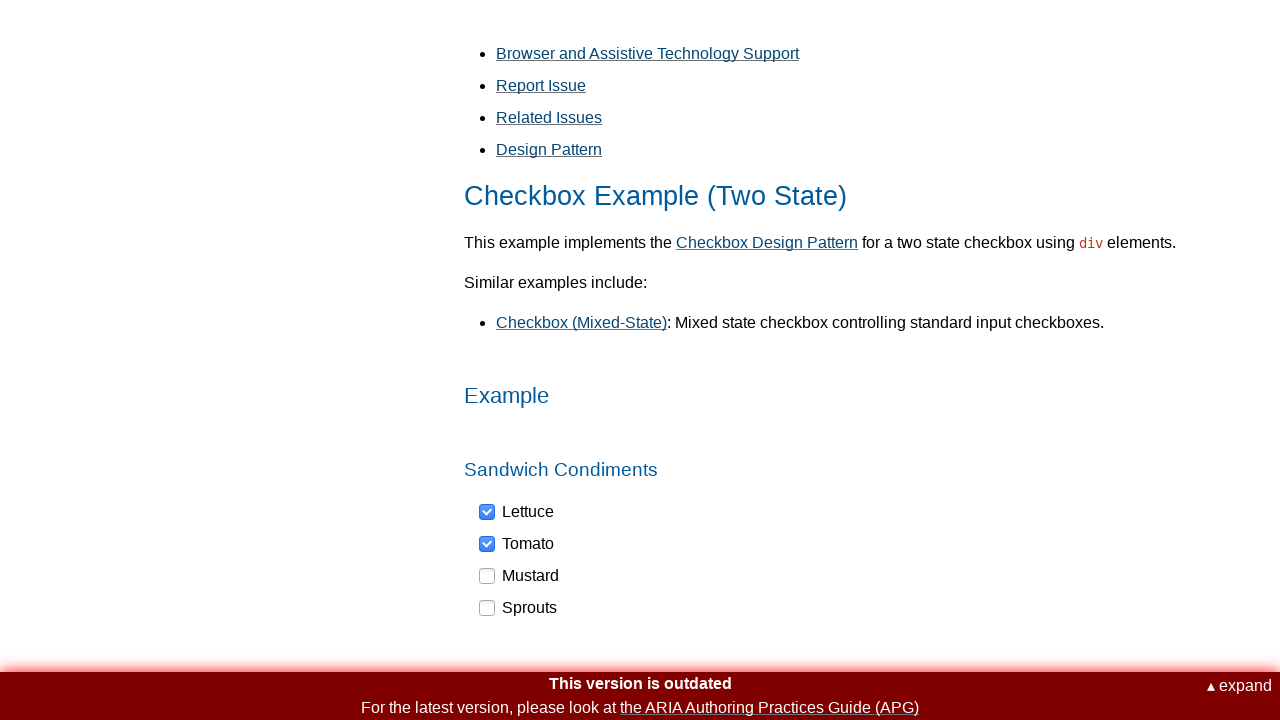

Clicked unchecked checkbox to check it
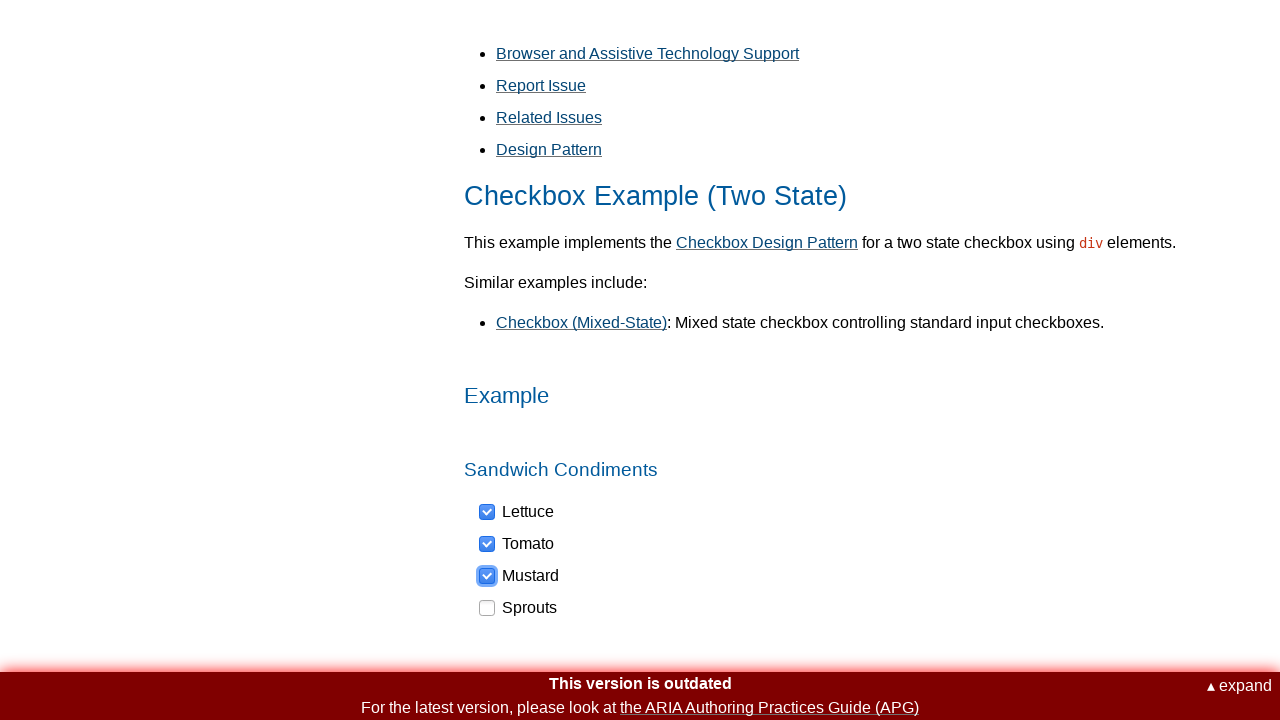

Retrieved aria-checked attribute value: false
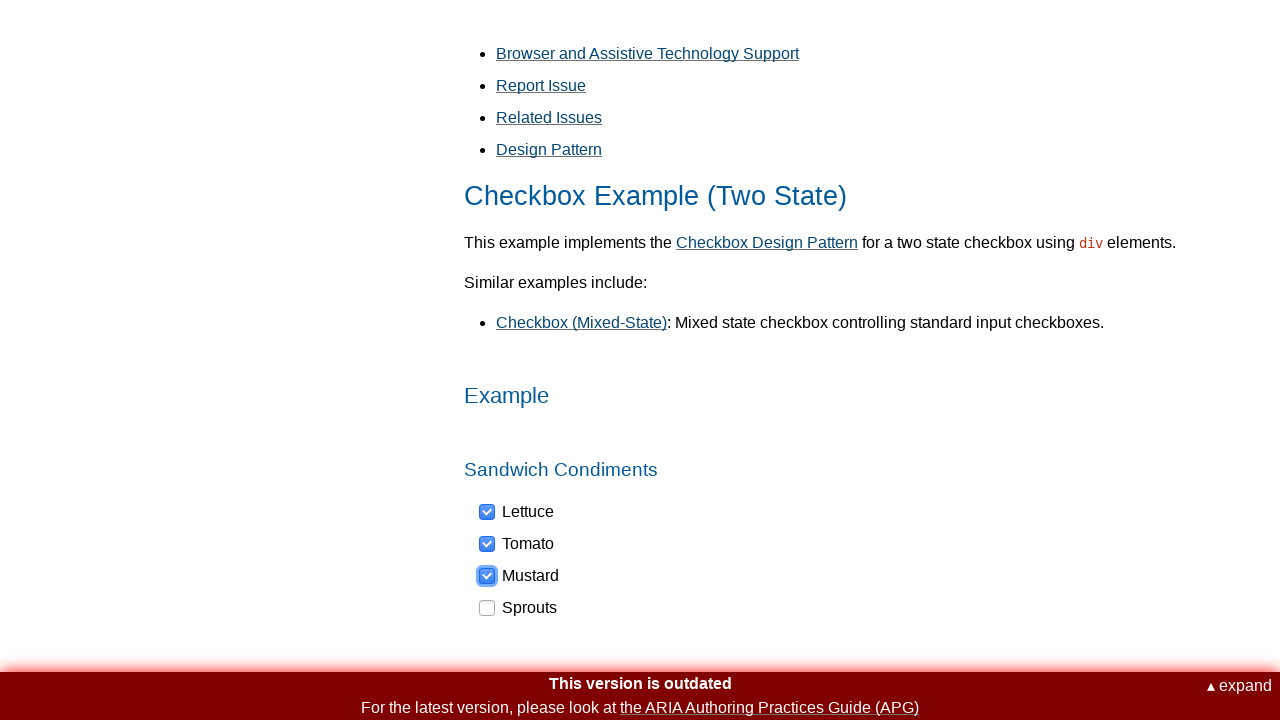

Clicked unchecked checkbox to check it
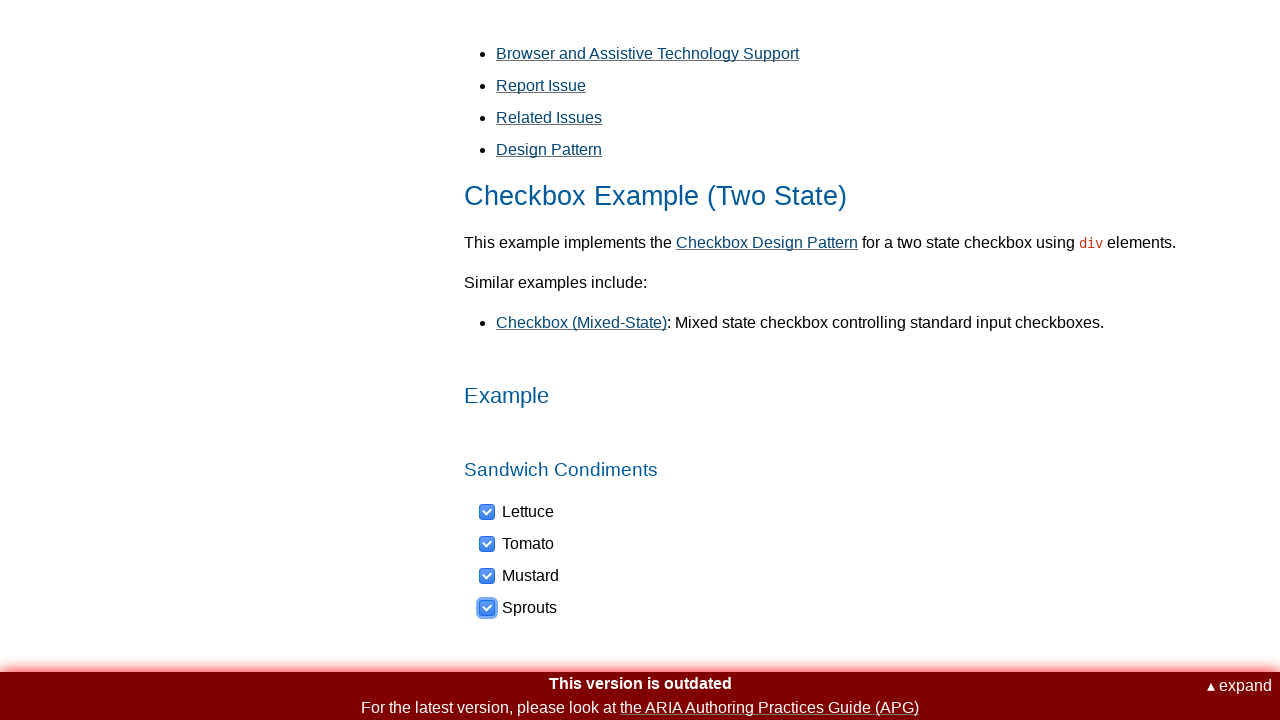

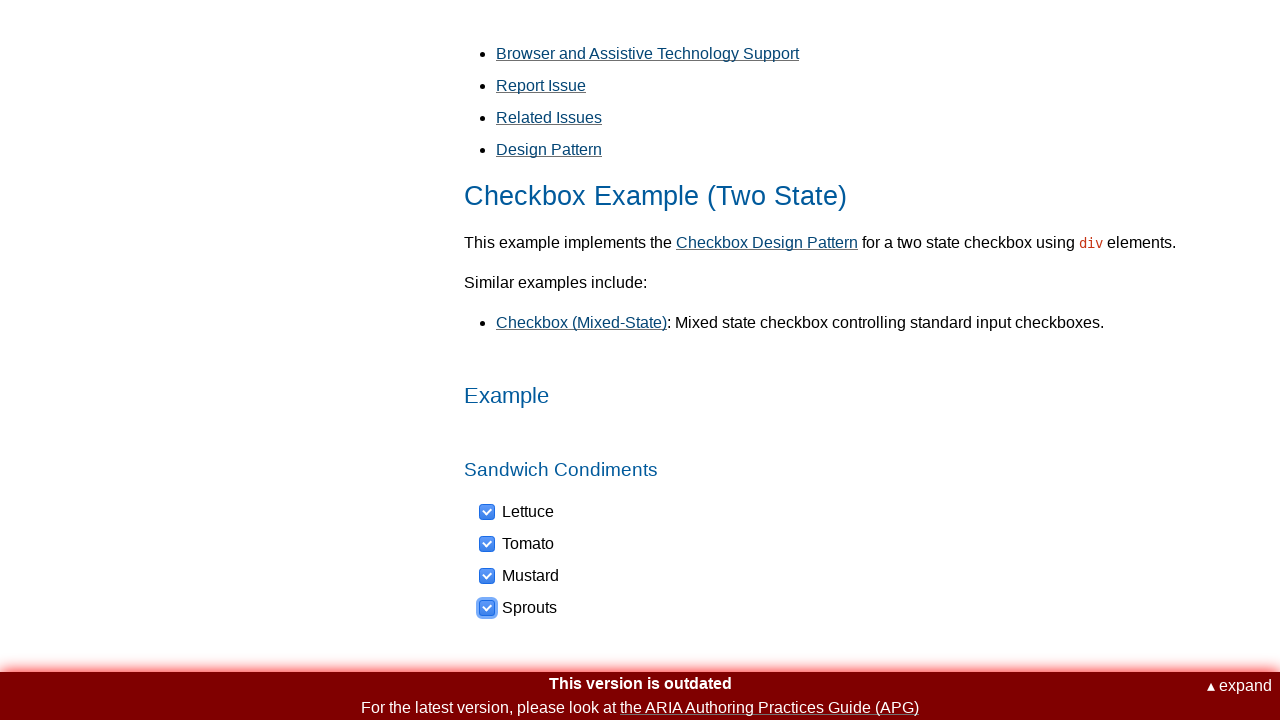